Tests closing an entry advertisement modal popup on a test website by clicking the Close button in the modal footer.

Starting URL: http://the-internet.herokuapp.com/entry_ad

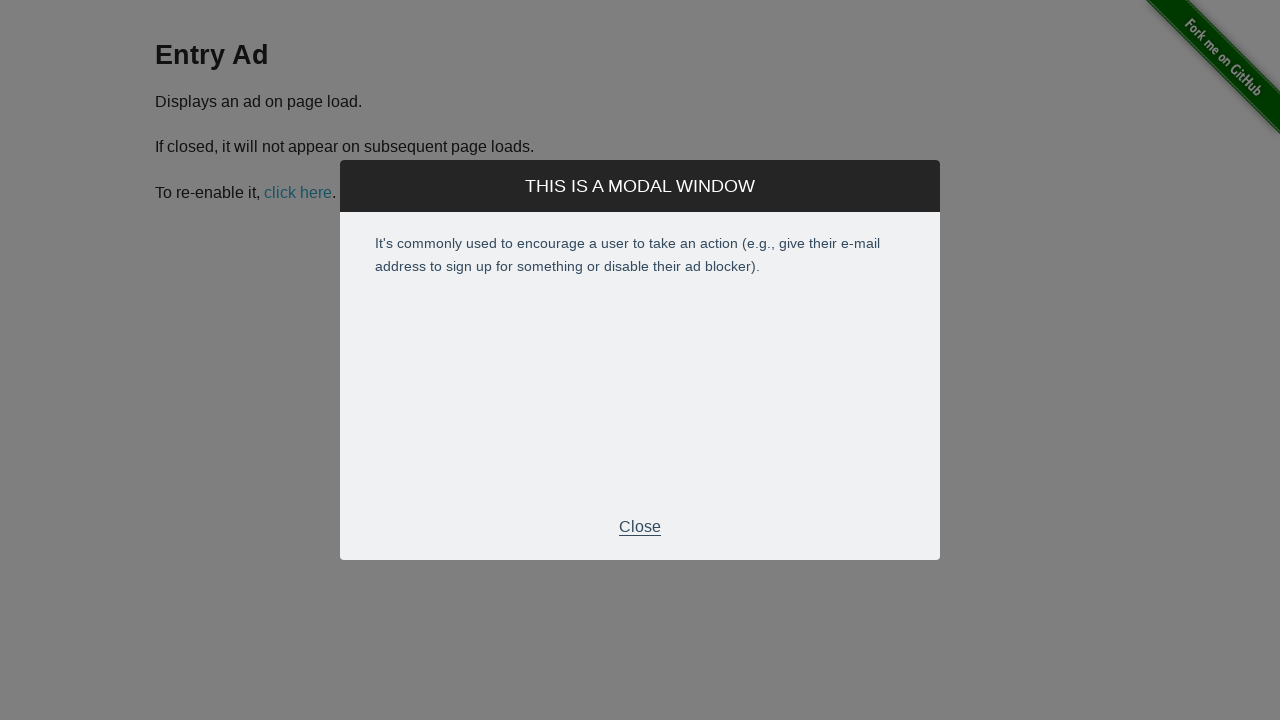

Entry advertisement modal appeared and is visible
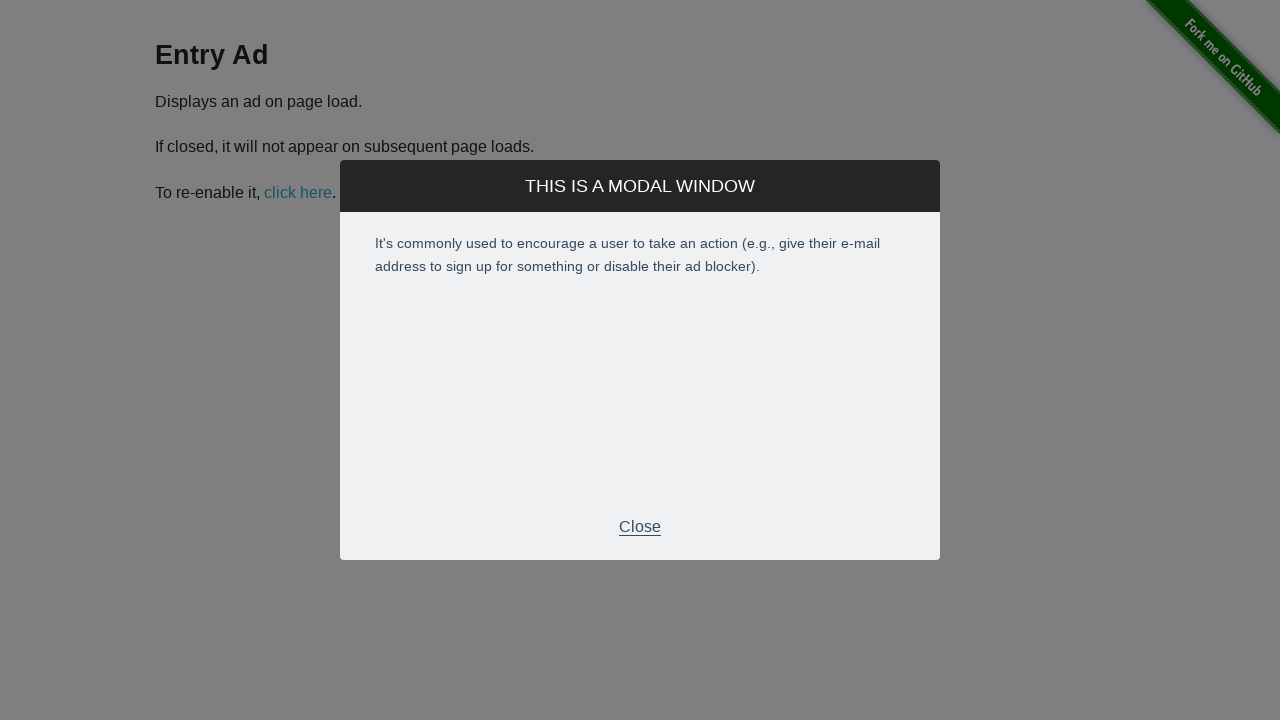

Clicked the Close button in the modal footer at (640, 527) on div.modal-footer
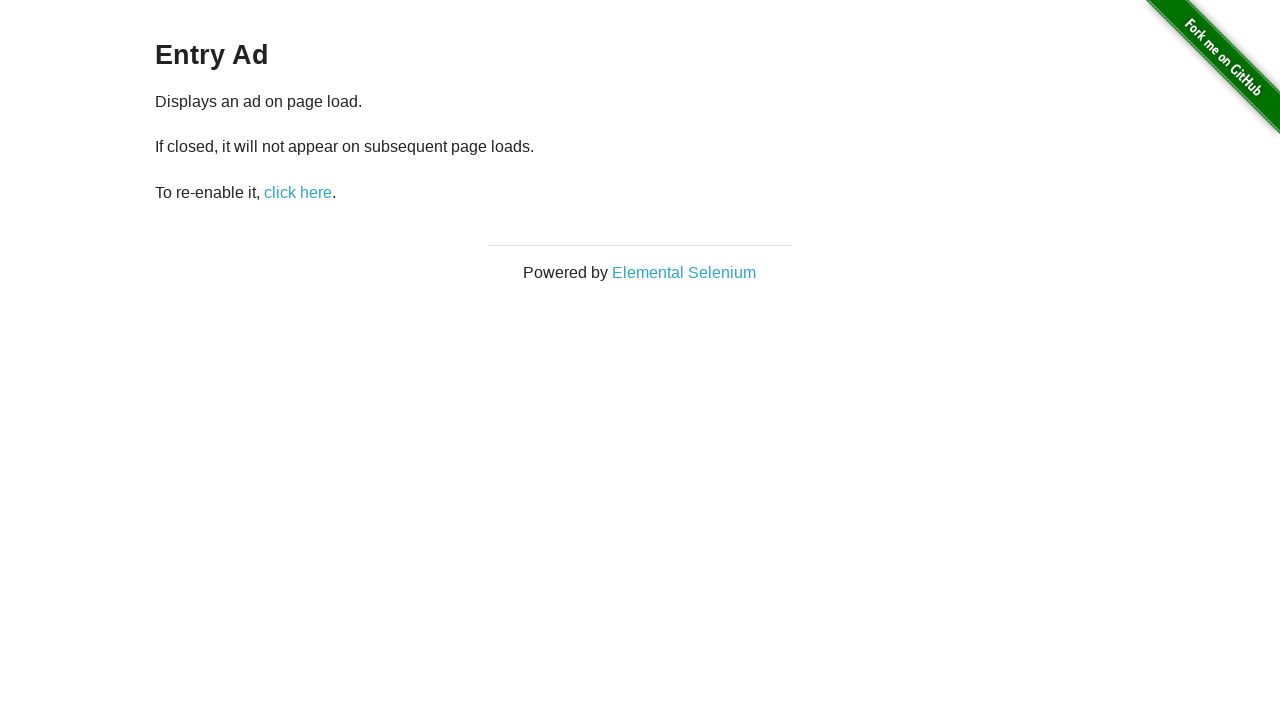

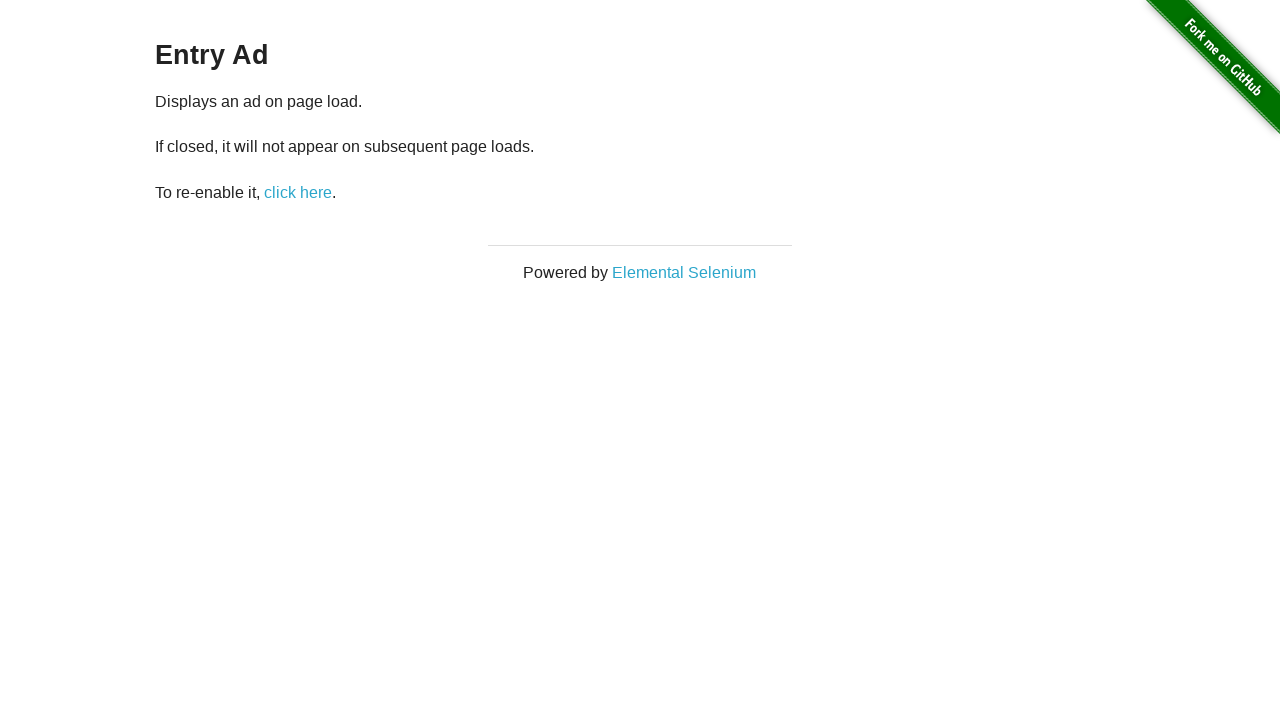